Tests browser window and tab management commands including opening new windows via link clicks, switching between windows, closing windows, and programmatically opening new tabs and windows.

Starting URL: https://www.selenium.dev/selenium/web/window_switching_tests/page_with_frame.html

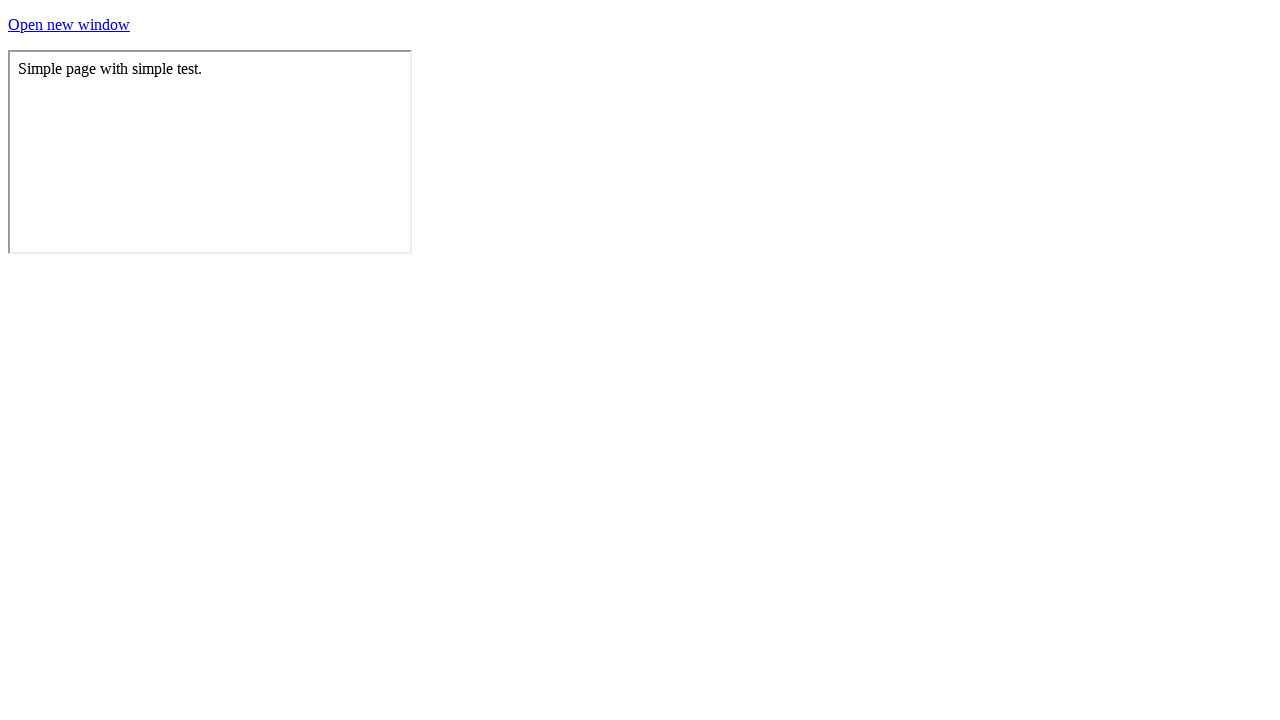

Clicked 'Open new window' link at (69, 24) on text=Open new window
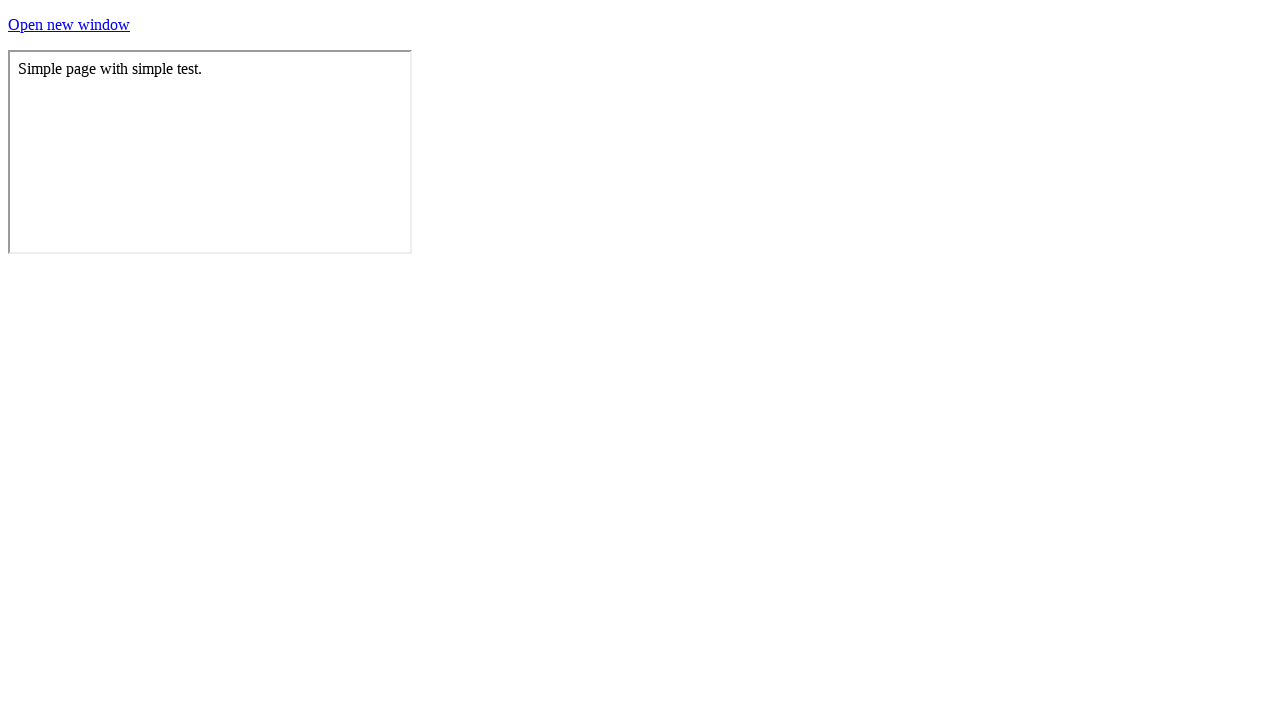

New window opened and captured
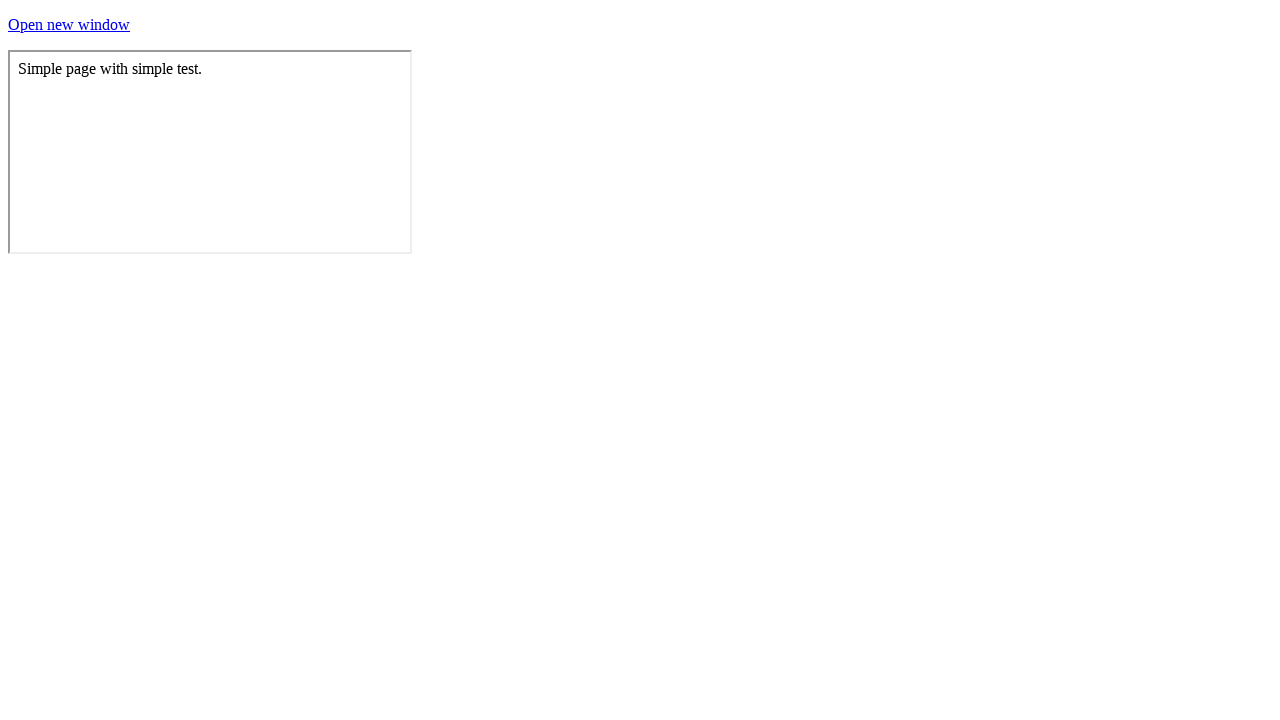

New page finished loading
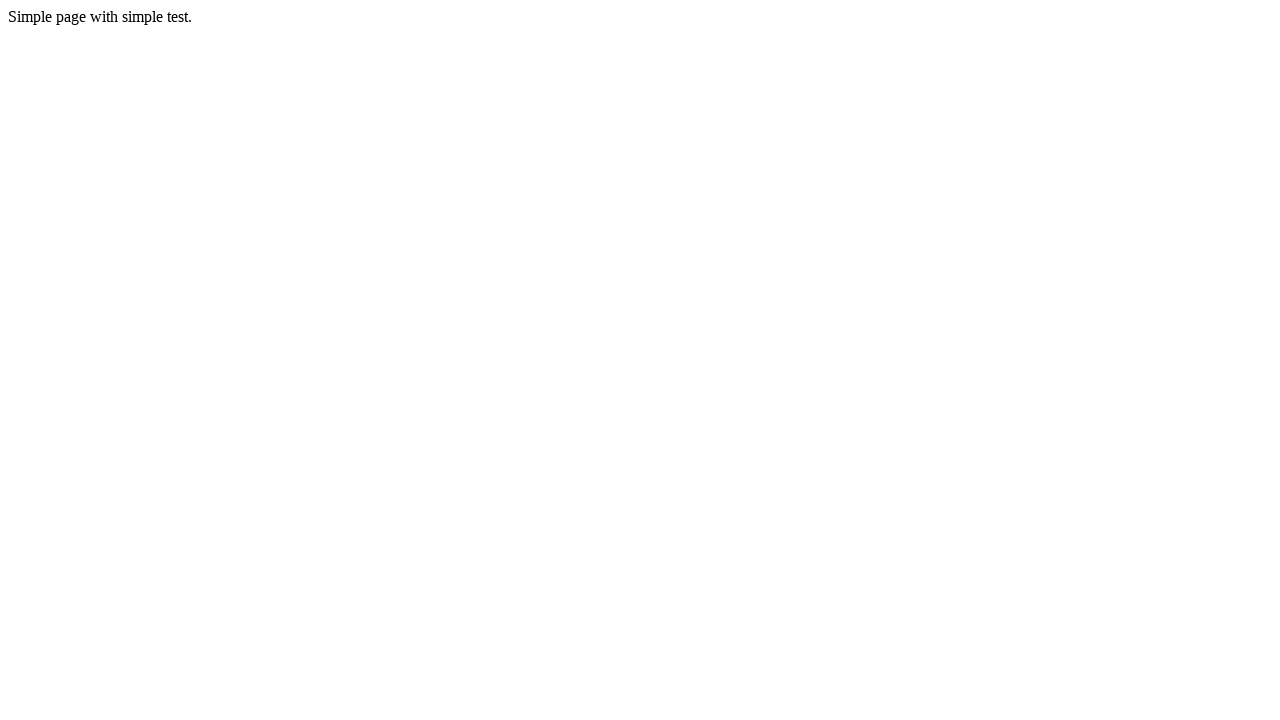

Verified new page title is 'Simple Page'
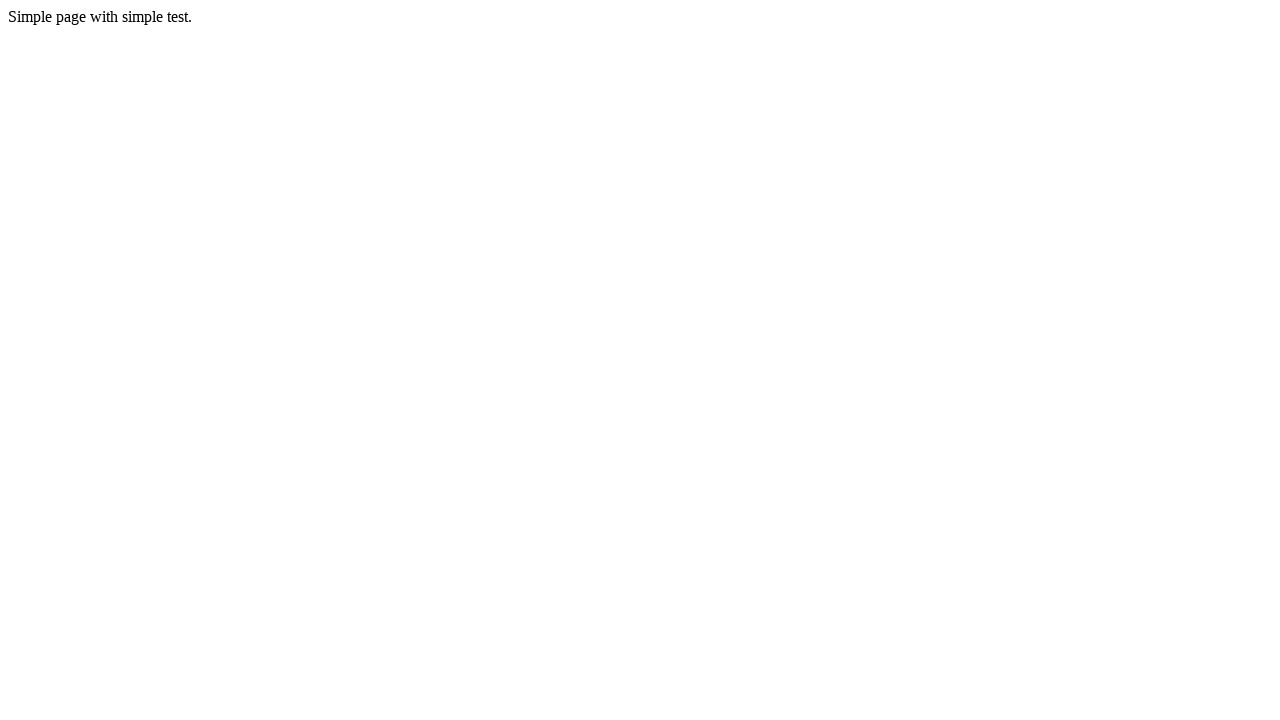

Closed new window
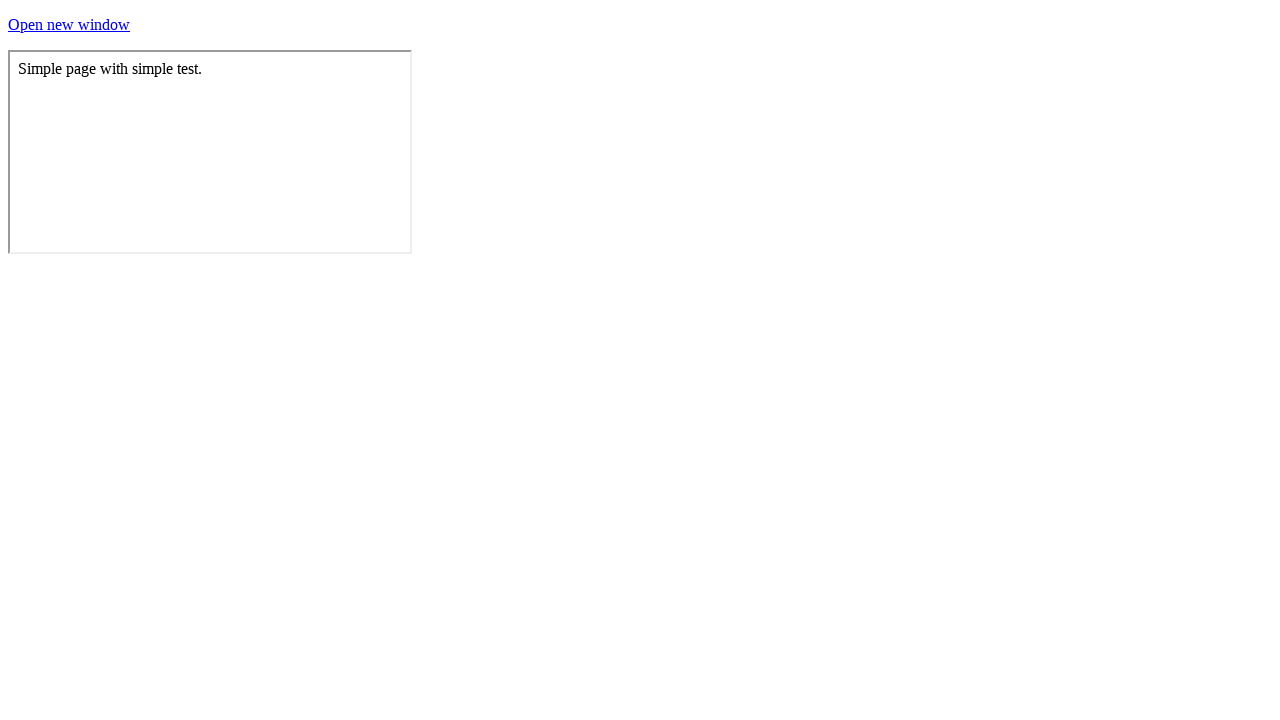

Opened new tab programmatically
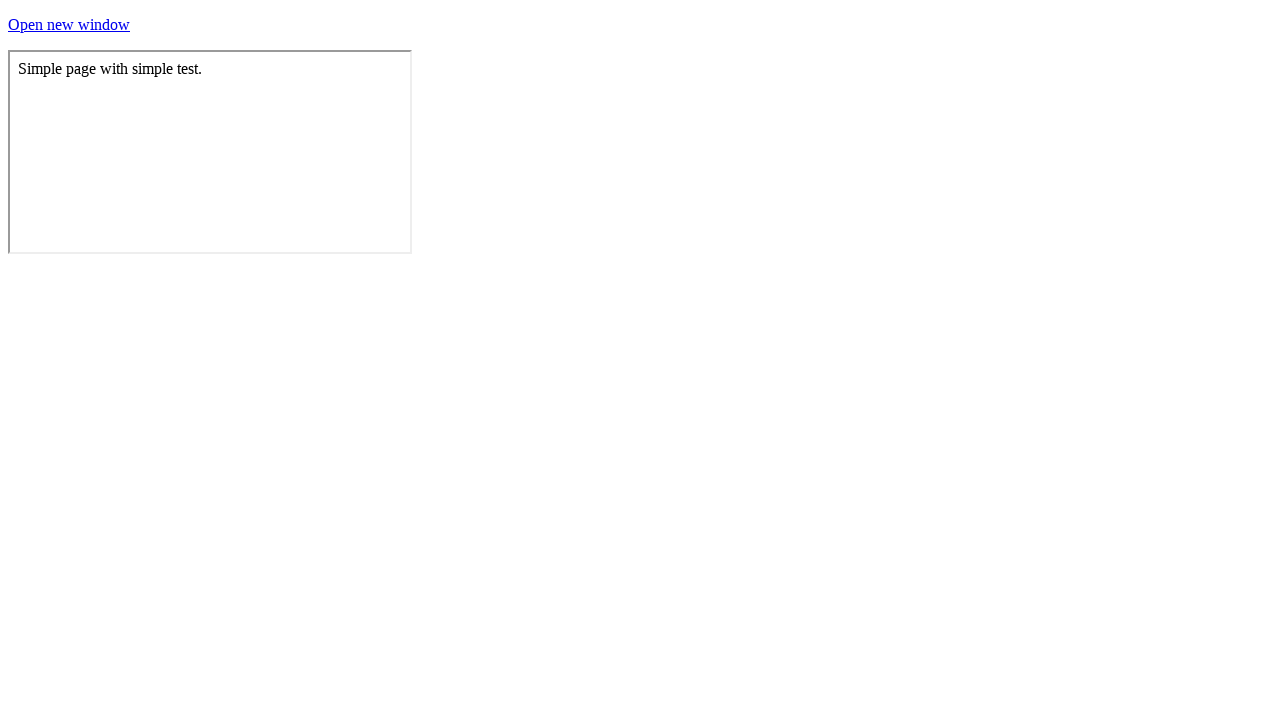

Verified new tab has empty title
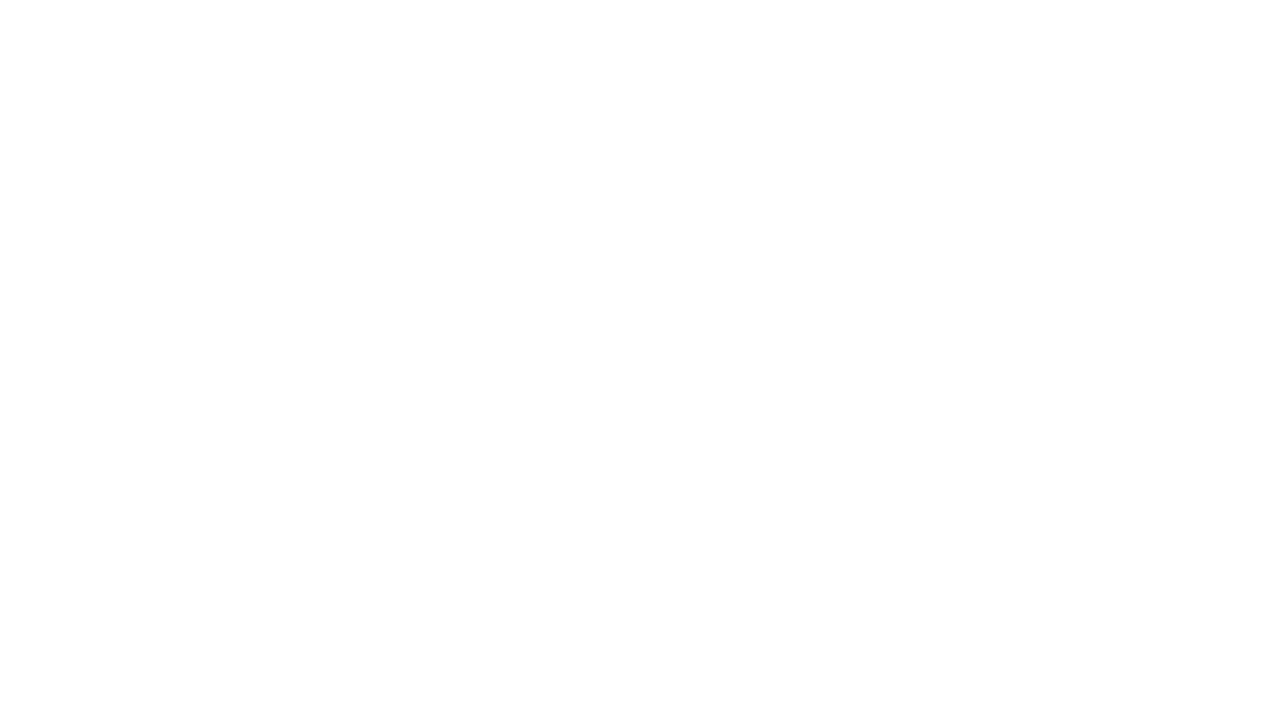

Opened another new window/page programmatically
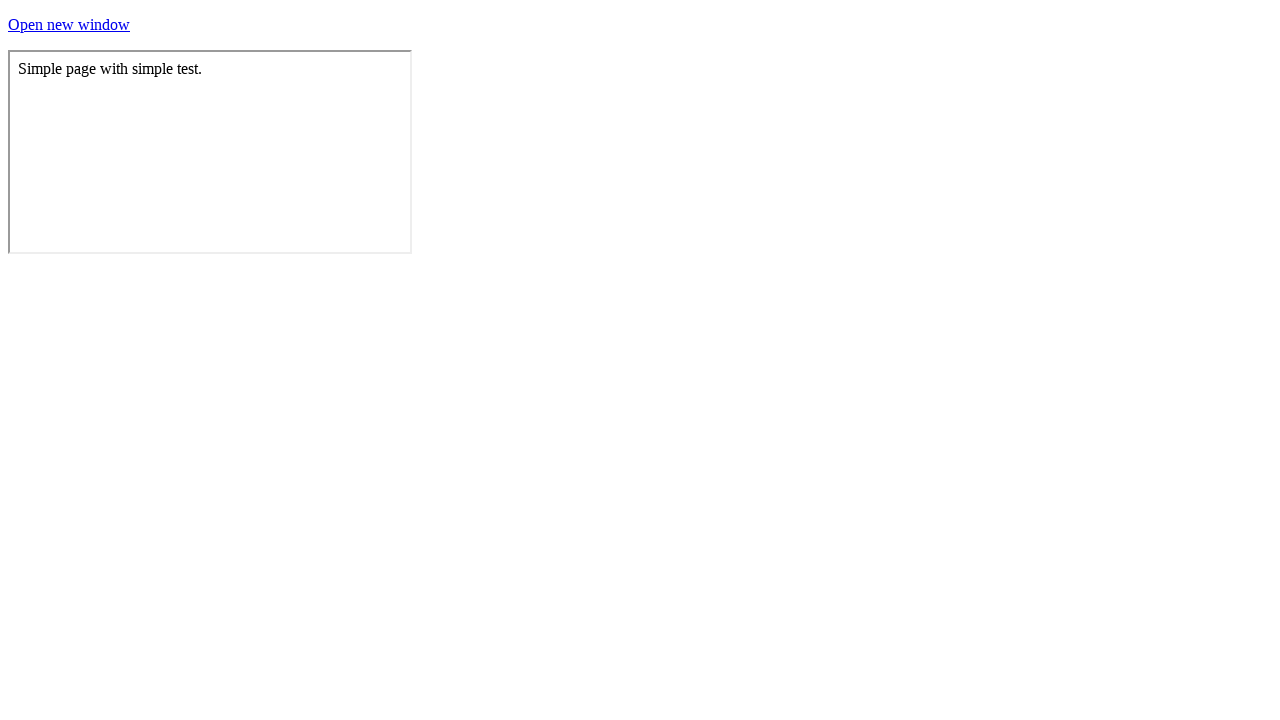

Verified new window has empty title
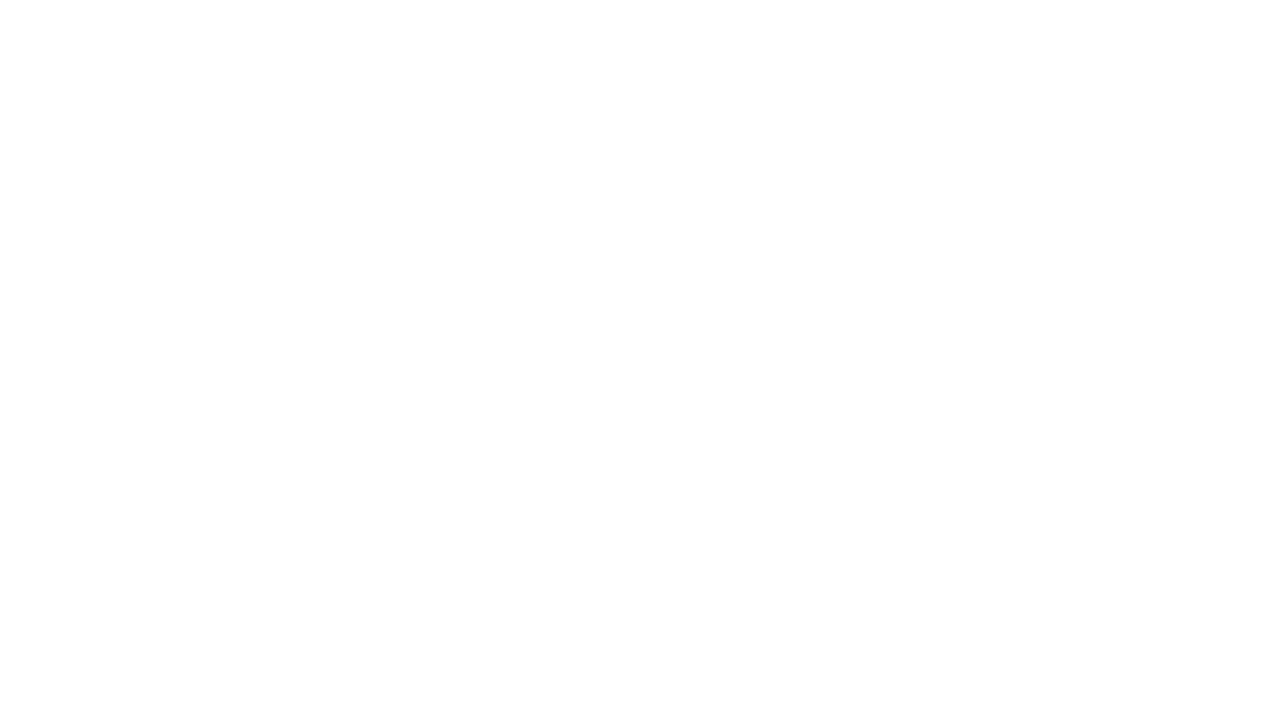

Closed new tab
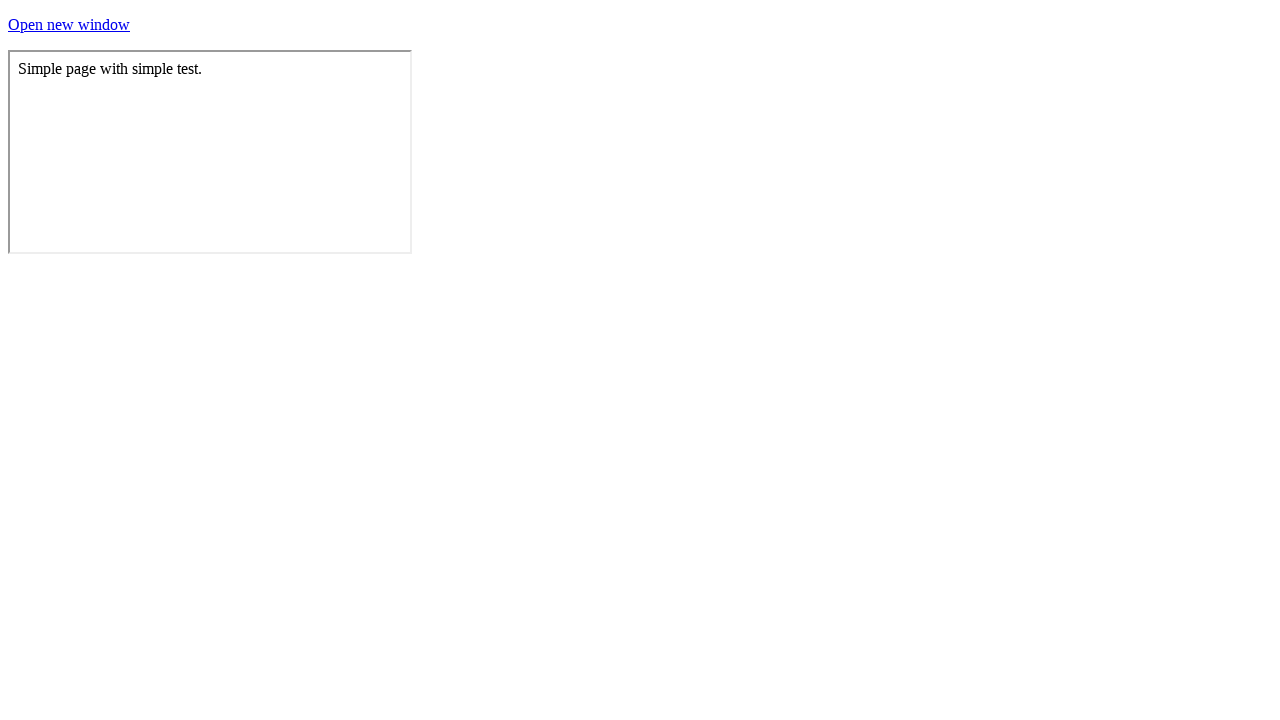

Closed new window
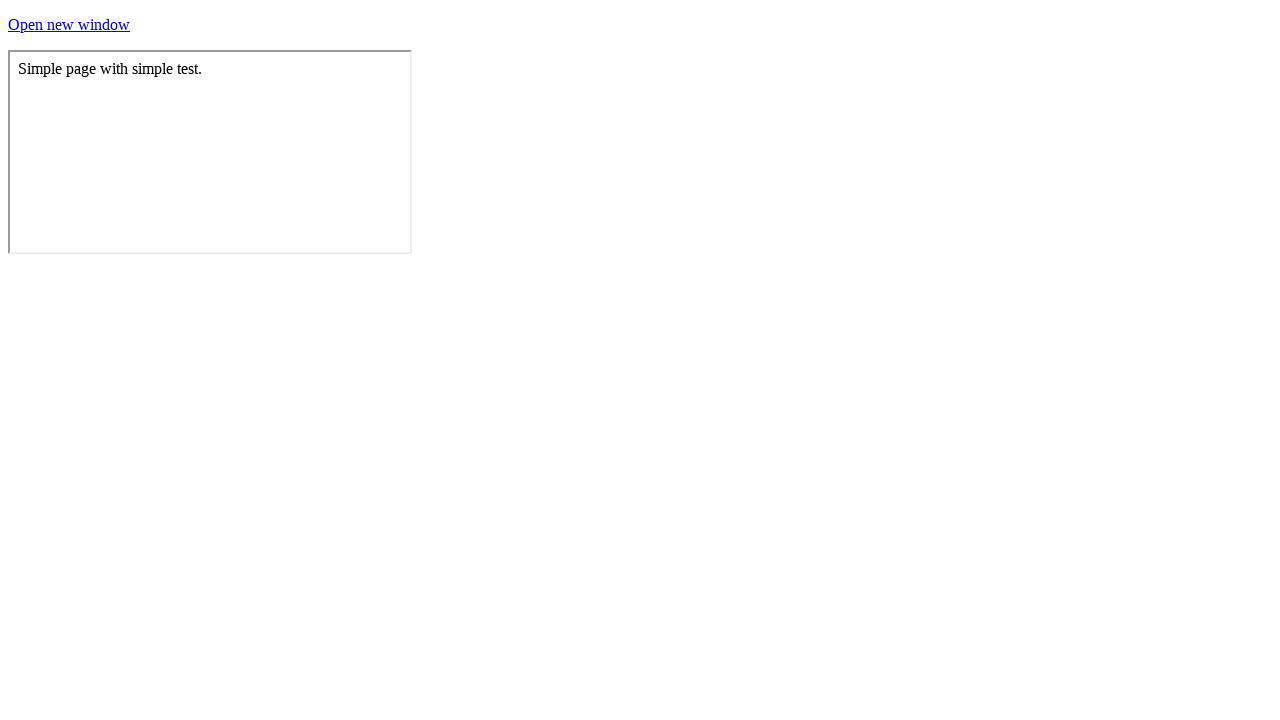

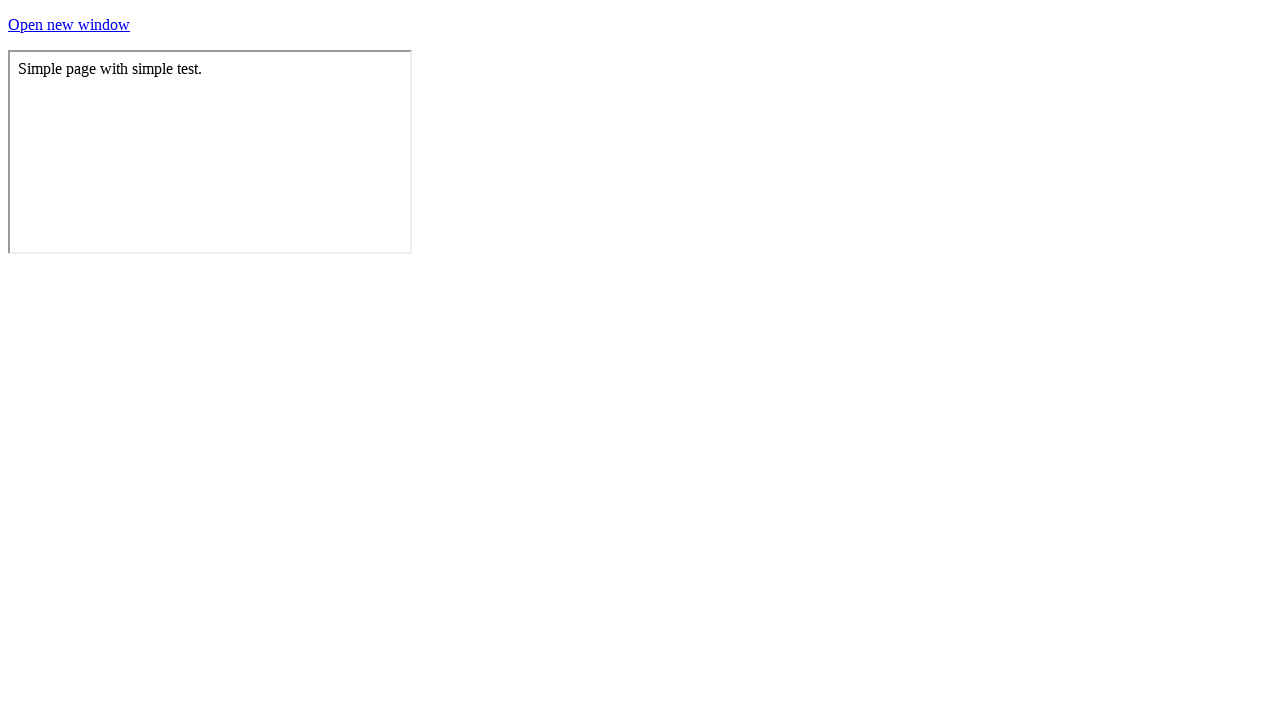